Waits for a specific price to appear, books an item, solves a mathematical challenge, and submits the answer

Starting URL: http://suninjuly.github.io/explicit_wait2.html

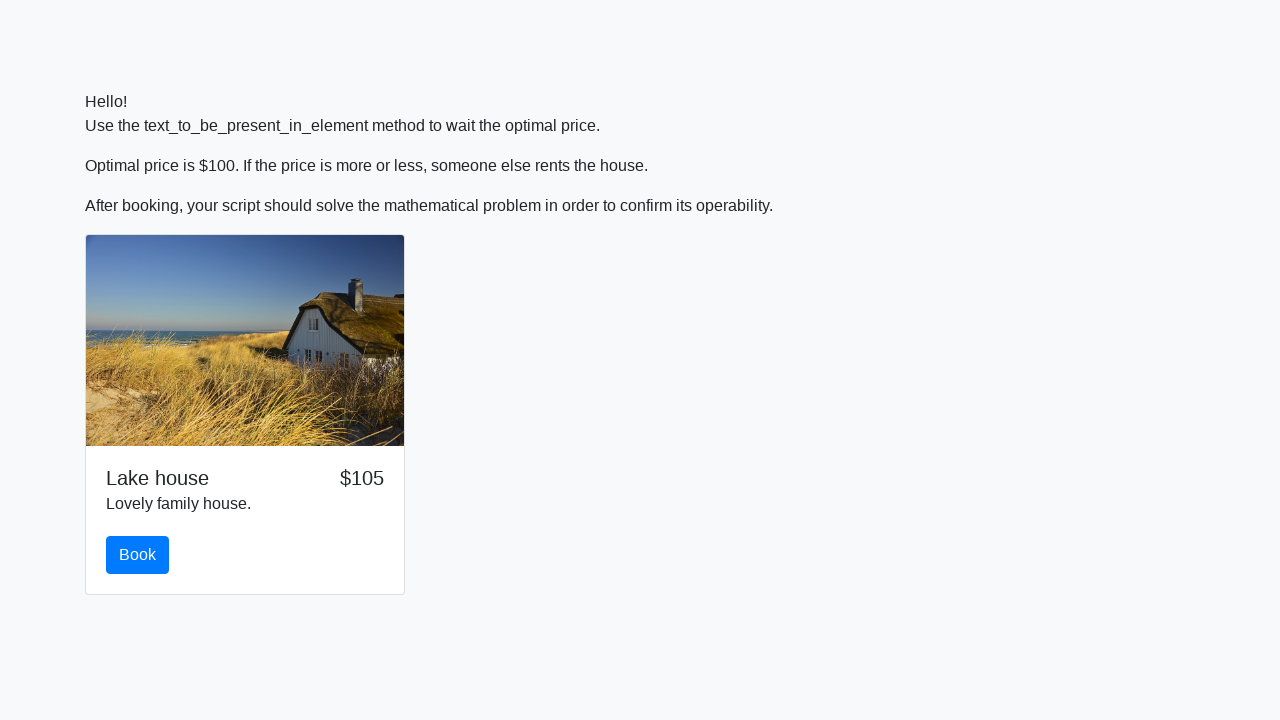

Waited for price to reach $100
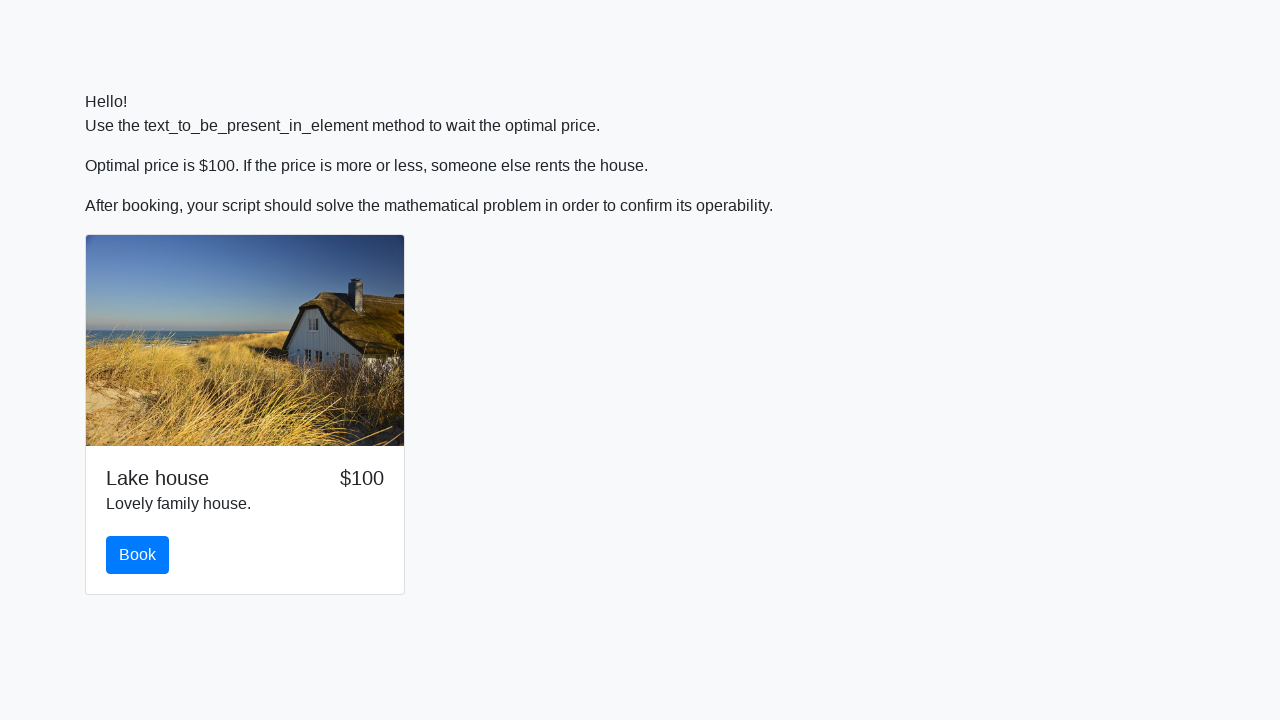

Clicked the book button at (138, 555) on #book
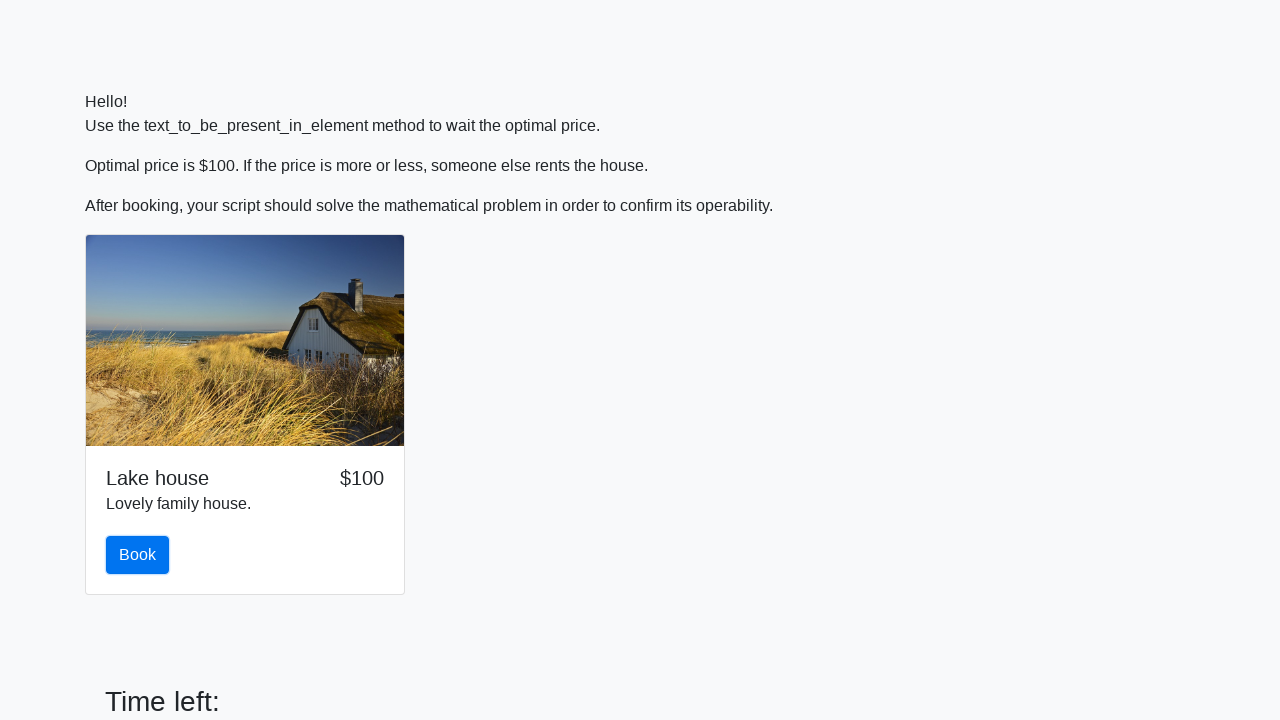

Retrieved input value: 333
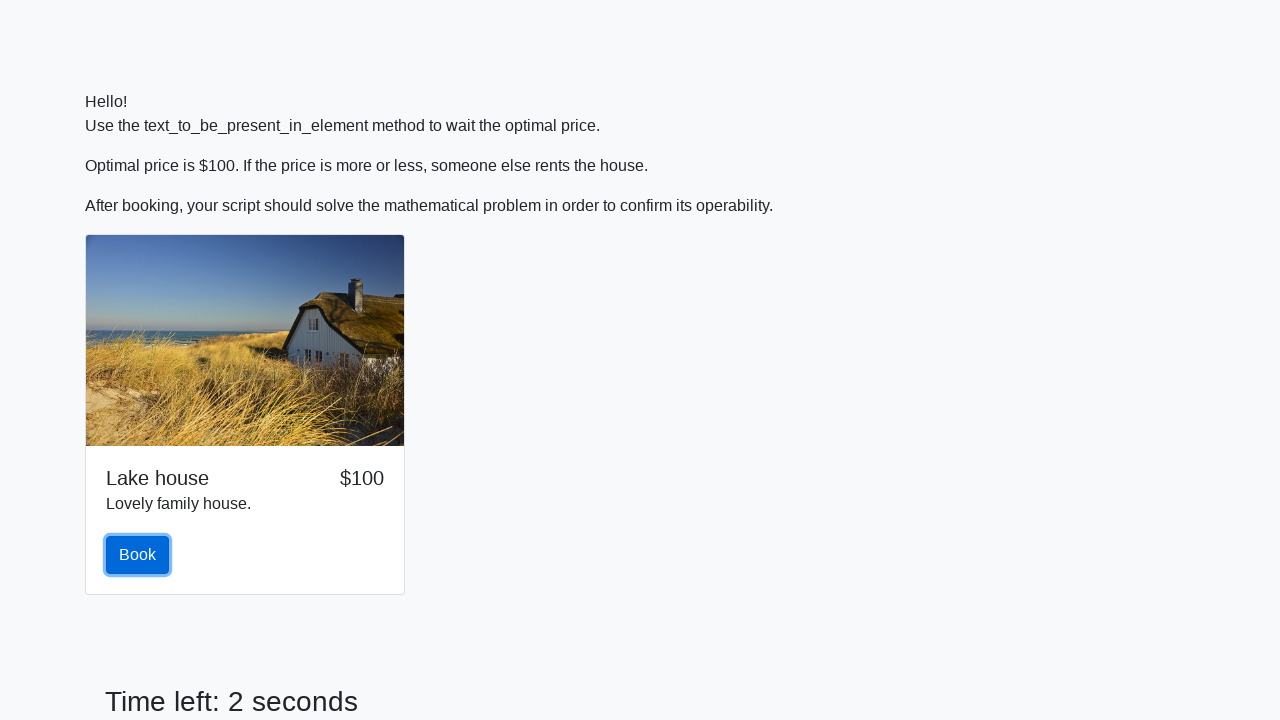

Calculated mathematical result: -2.2456945554560175
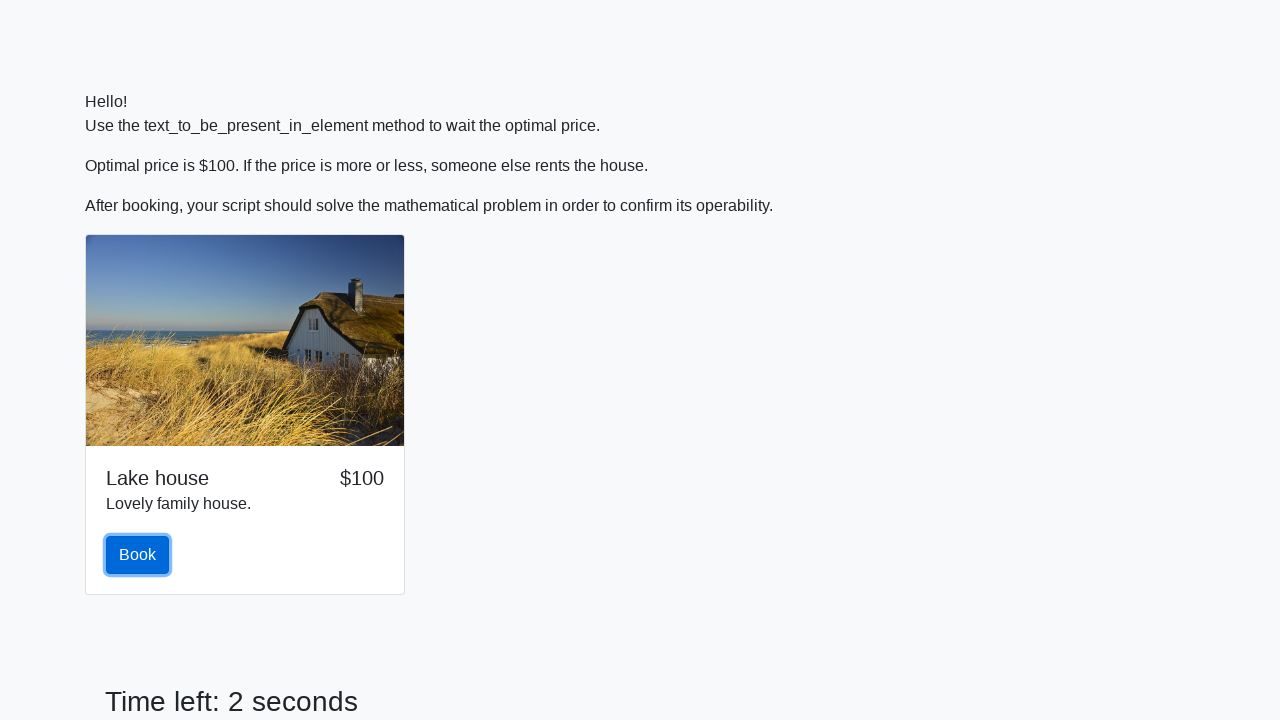

Filled answer field with calculated result on #answer
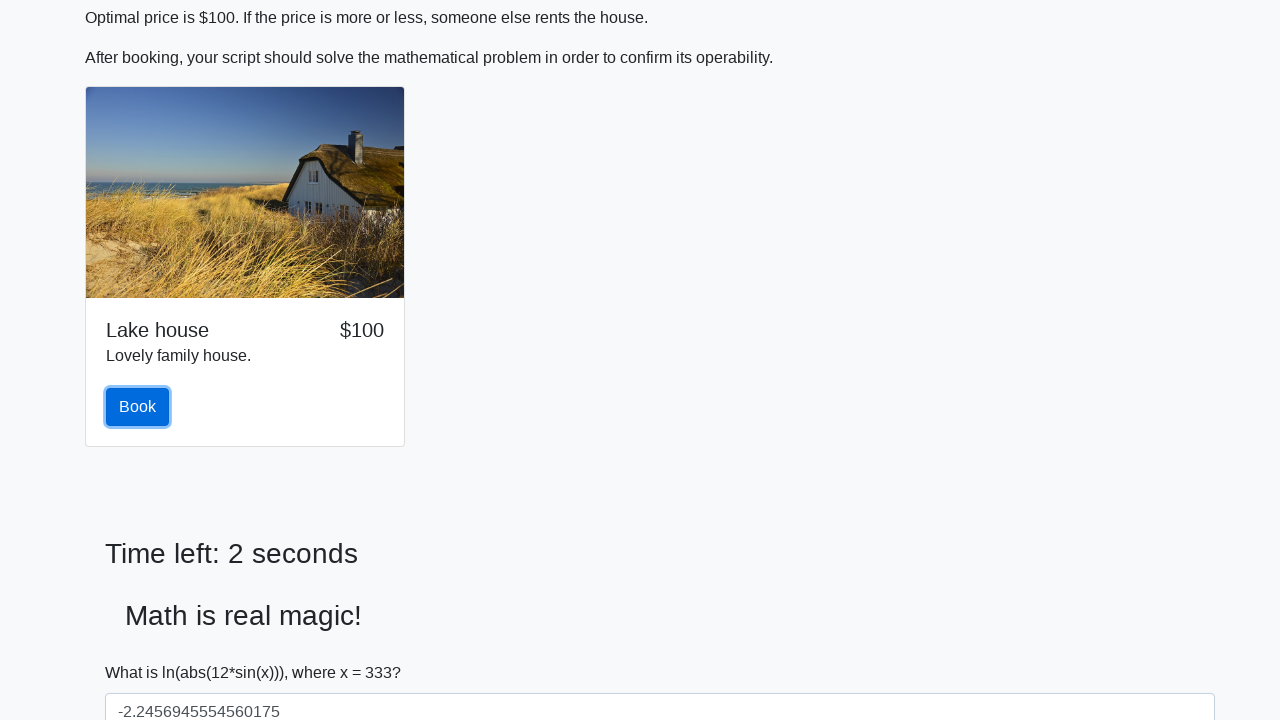

Clicked solve button to submit answer at (143, 651) on #solve
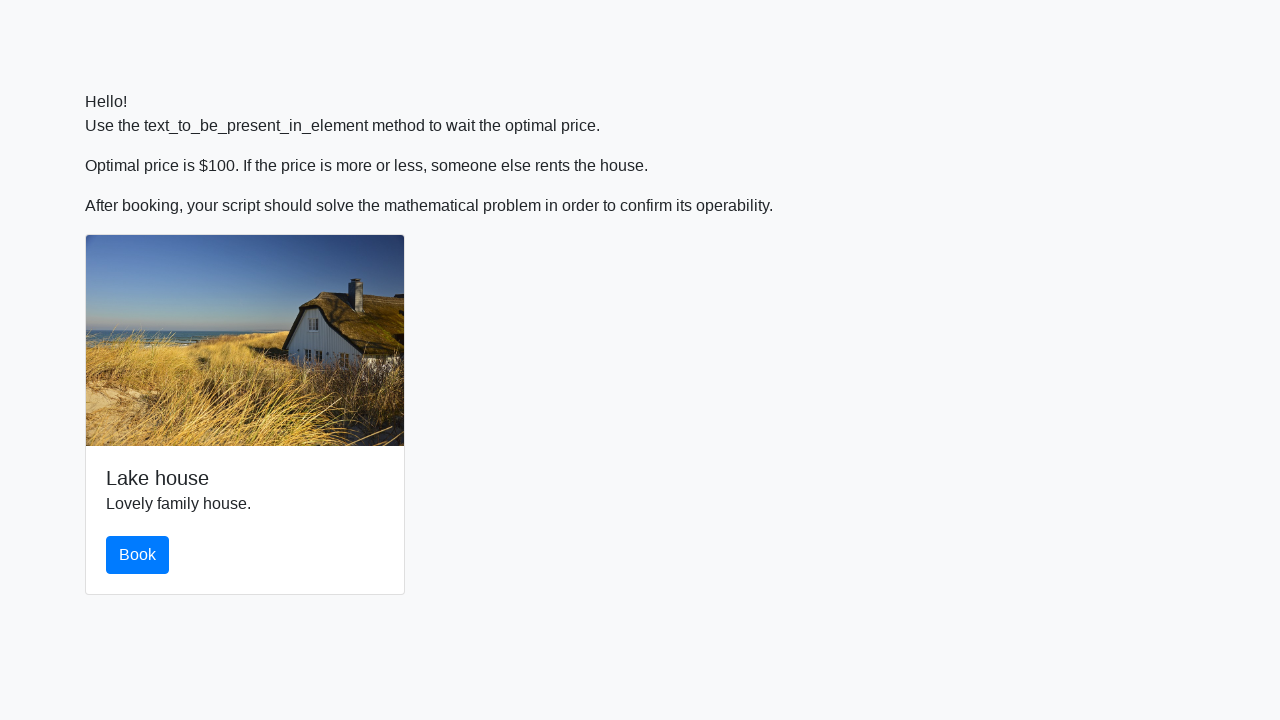

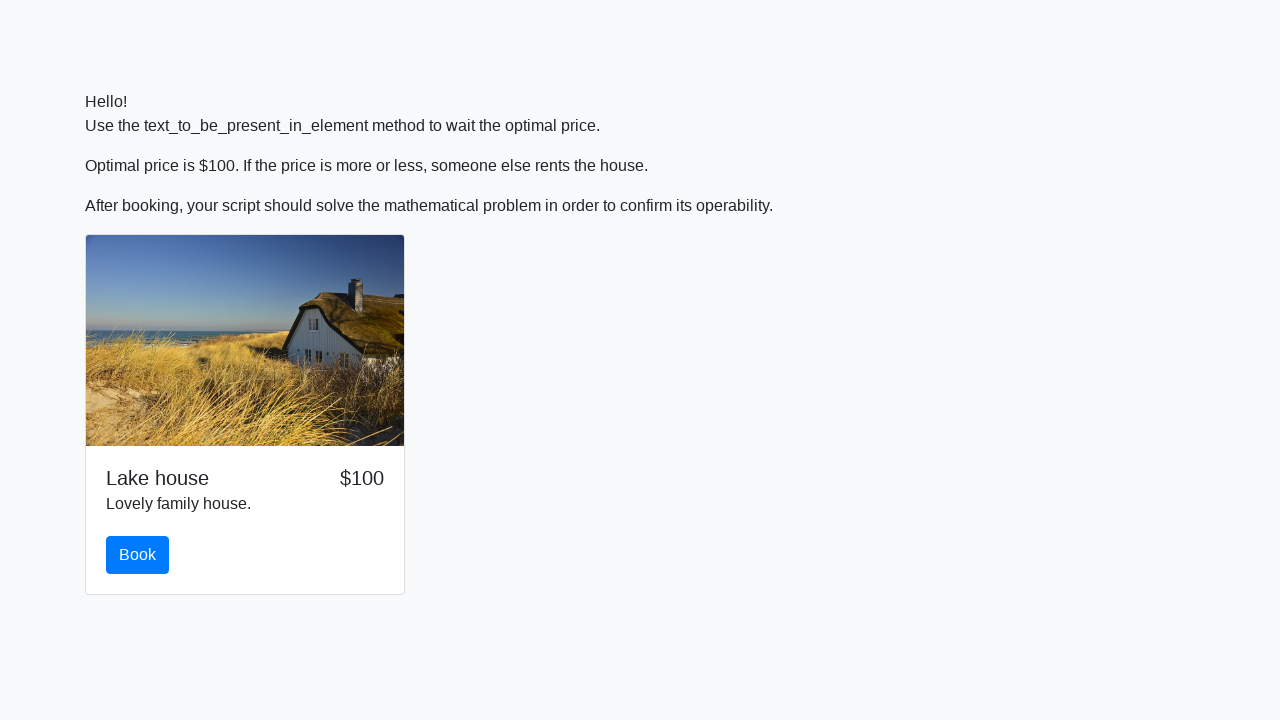